Tests dropdown functionality by selecting options using different methods (index, value, visible text) and verifying dropdown contents

Starting URL: https://the-internet.herokuapp.com/dropdown

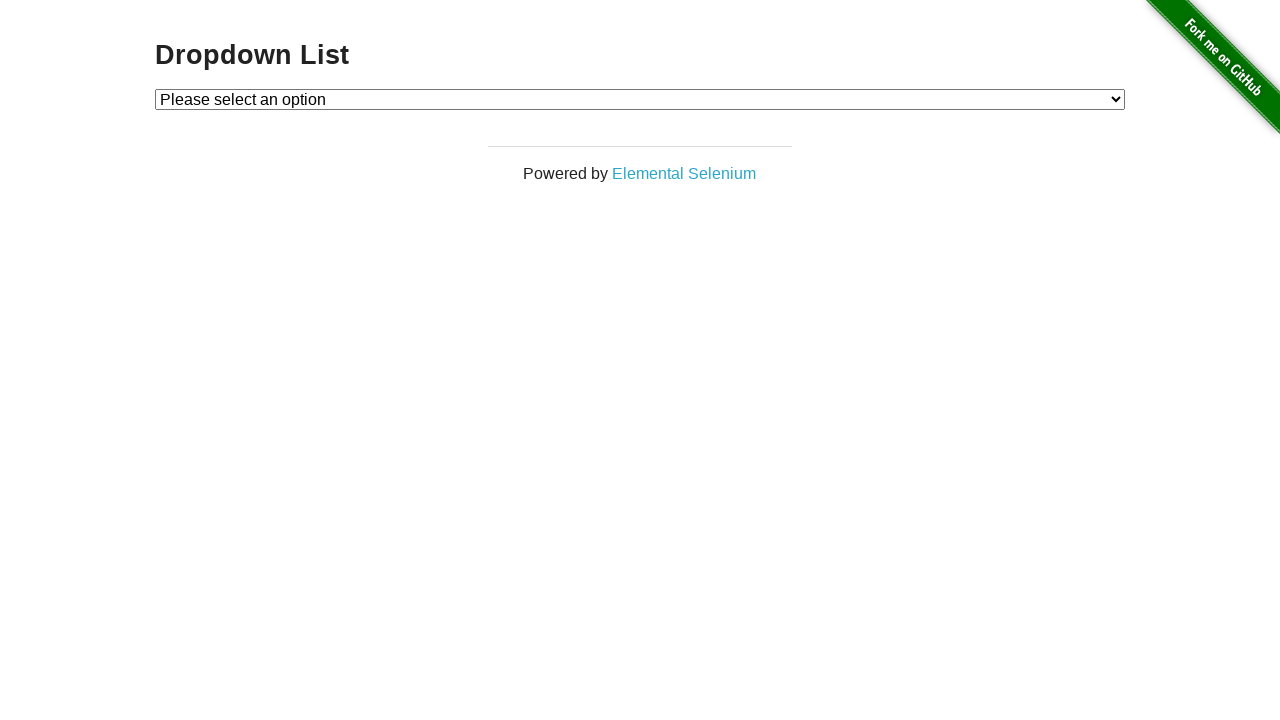

Located dropdown element with id 'dropdown'
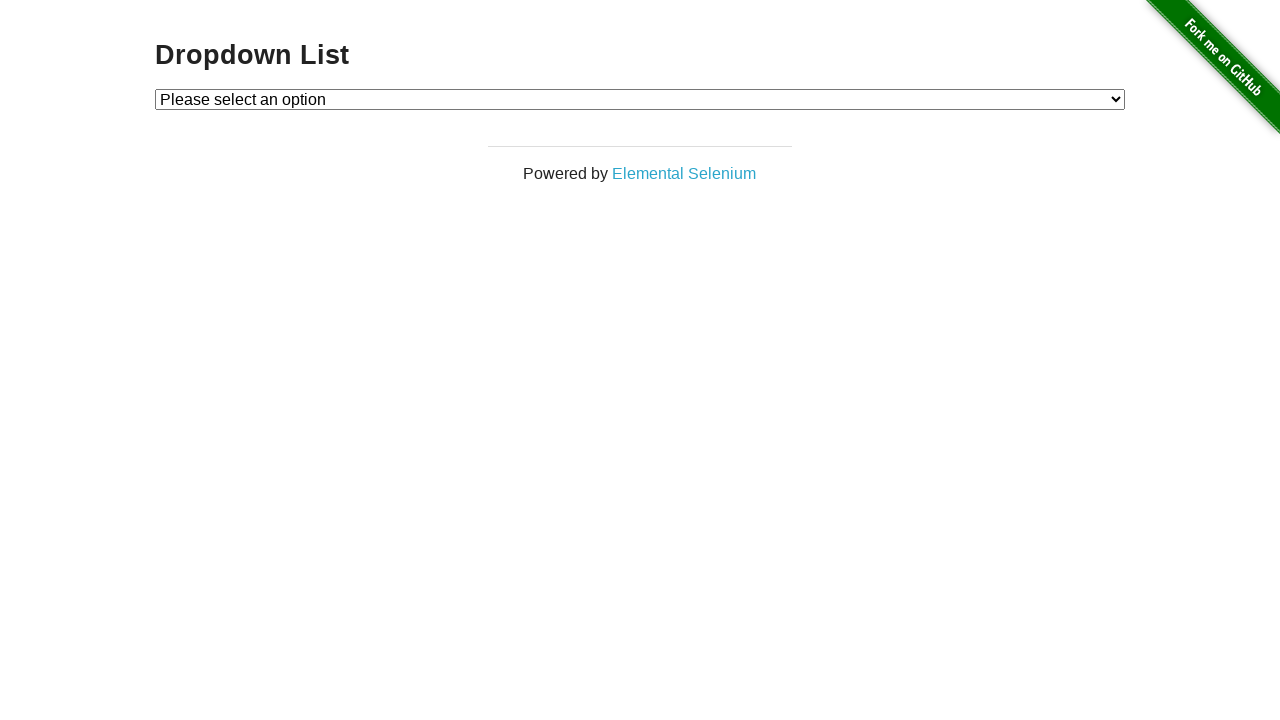

Selected Option 1 by index on select#dropdown
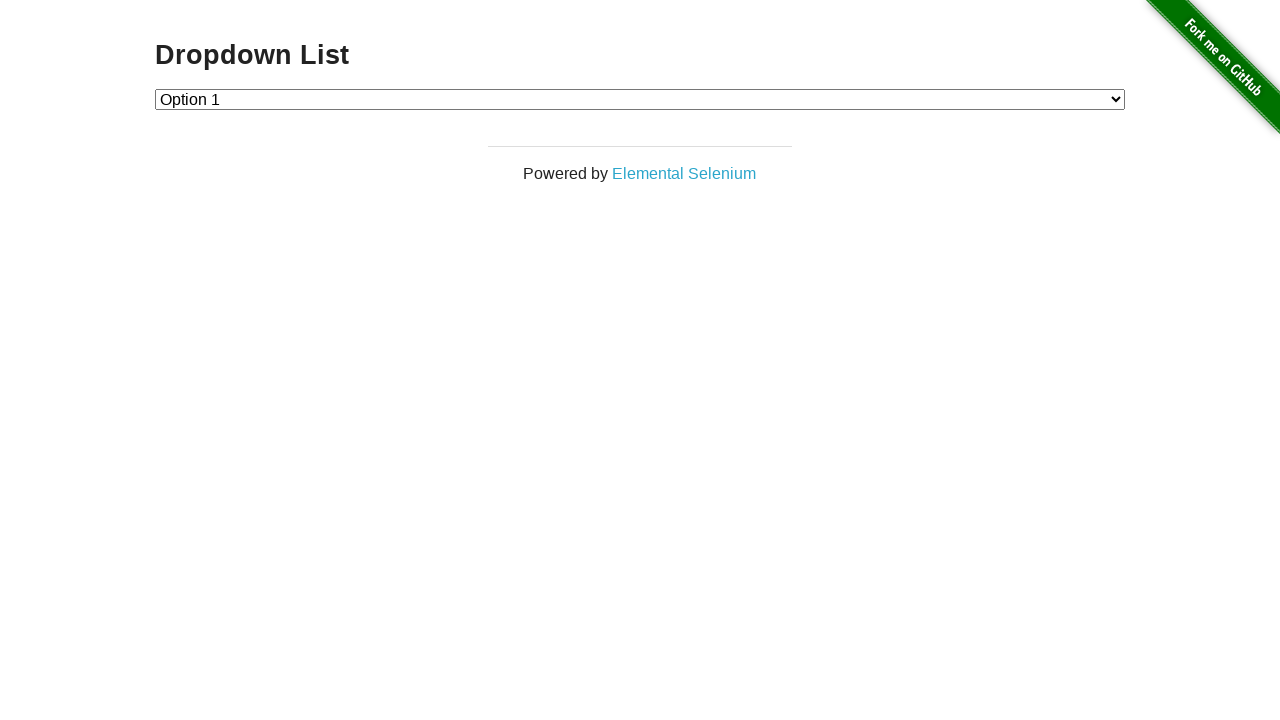

Retrieved selected option text: Option 1
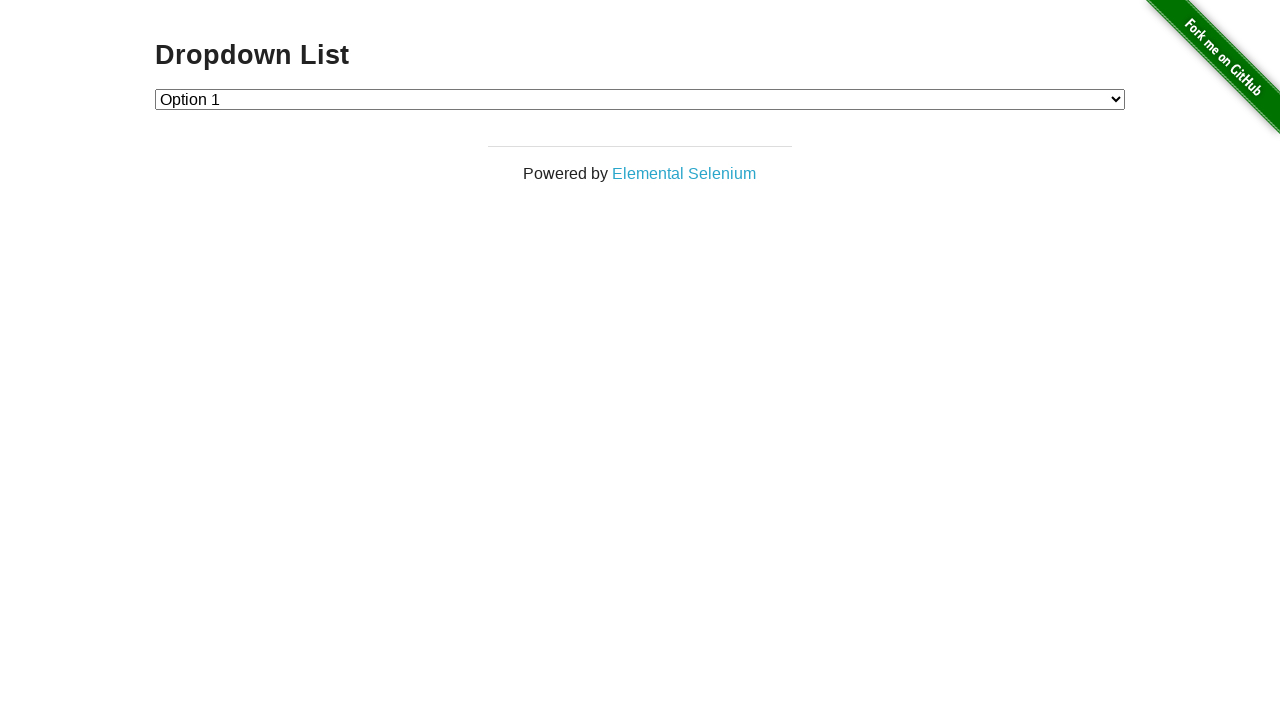

Selected Option 2 by value on select#dropdown
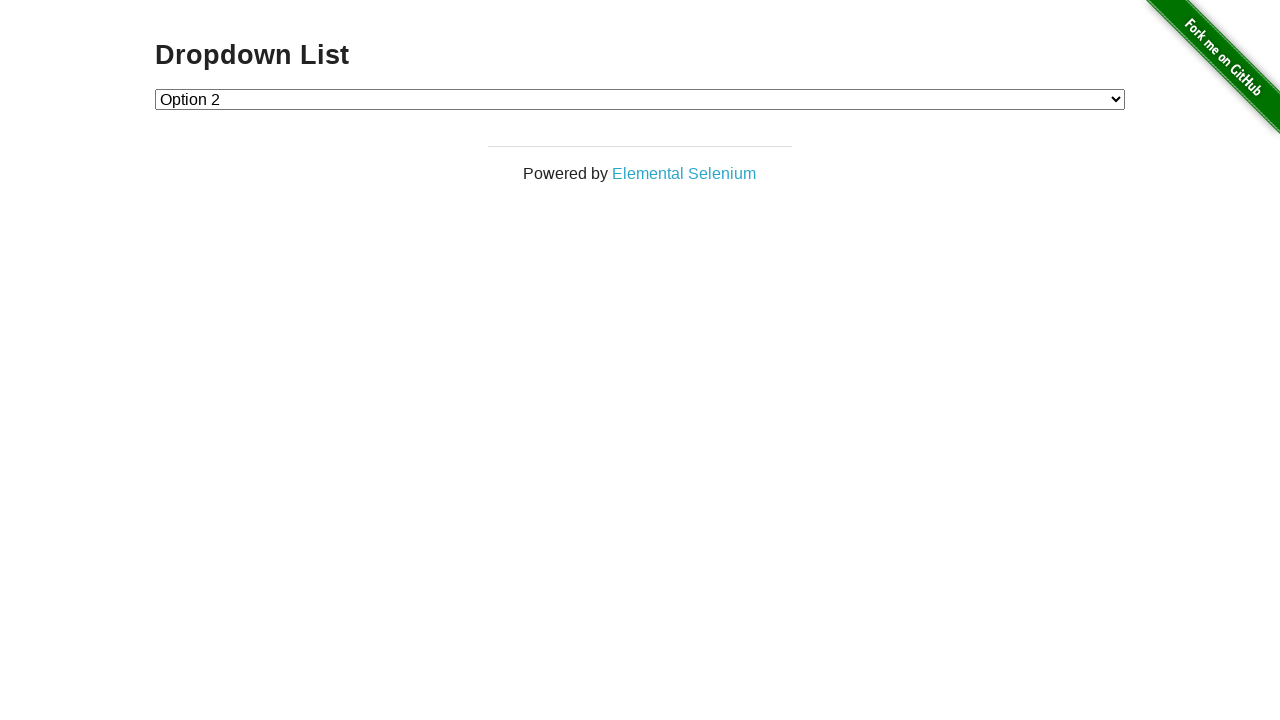

Retrieved selected option text: Option 2
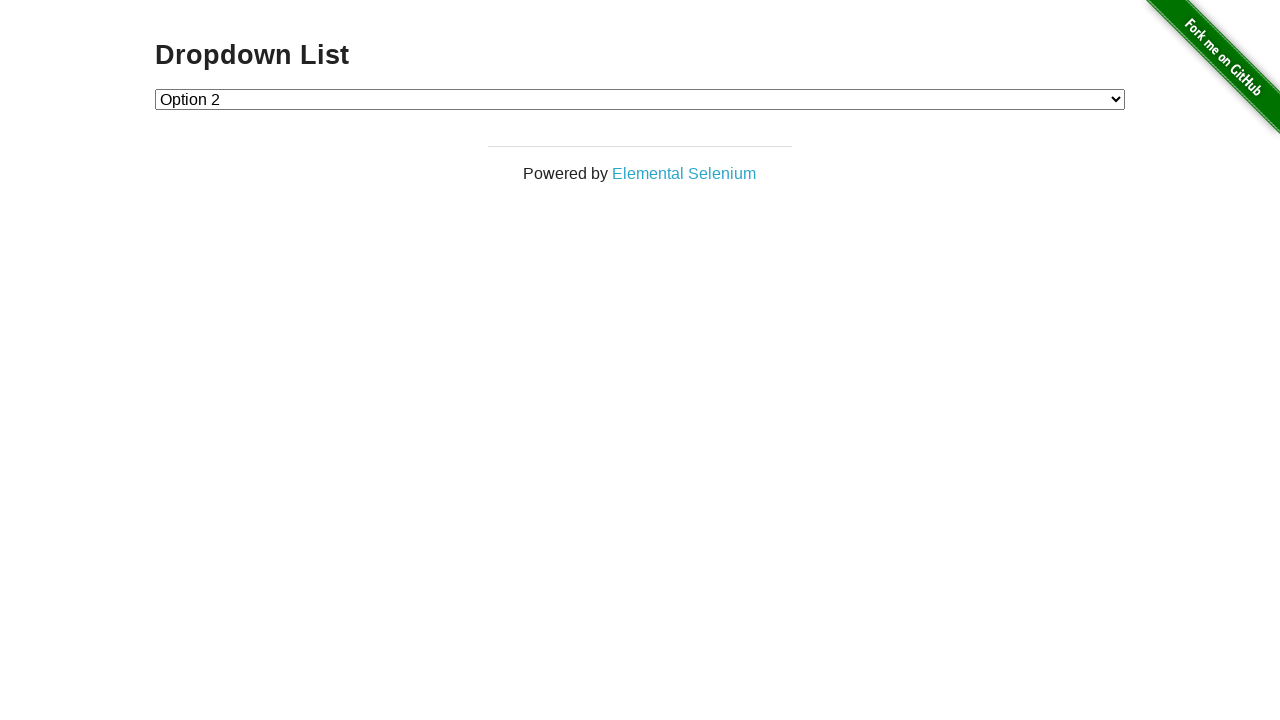

Waited 2 seconds
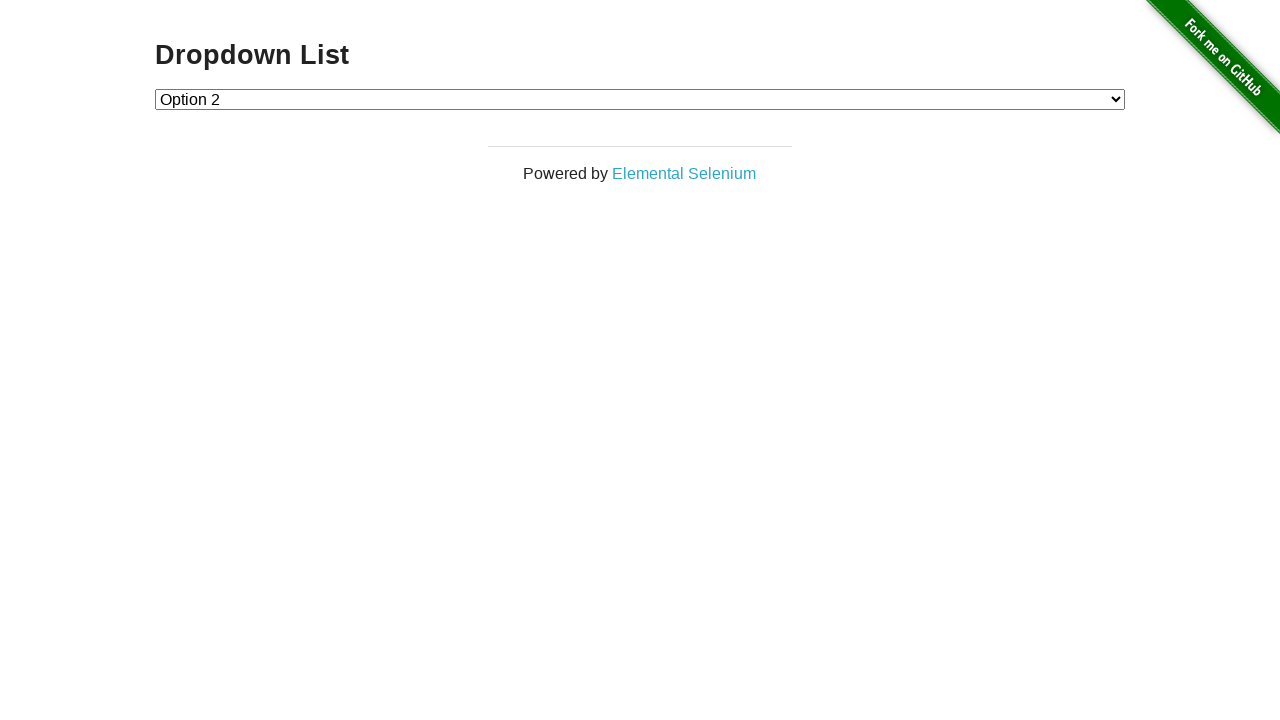

Selected Option 1 by visible text label on select#dropdown
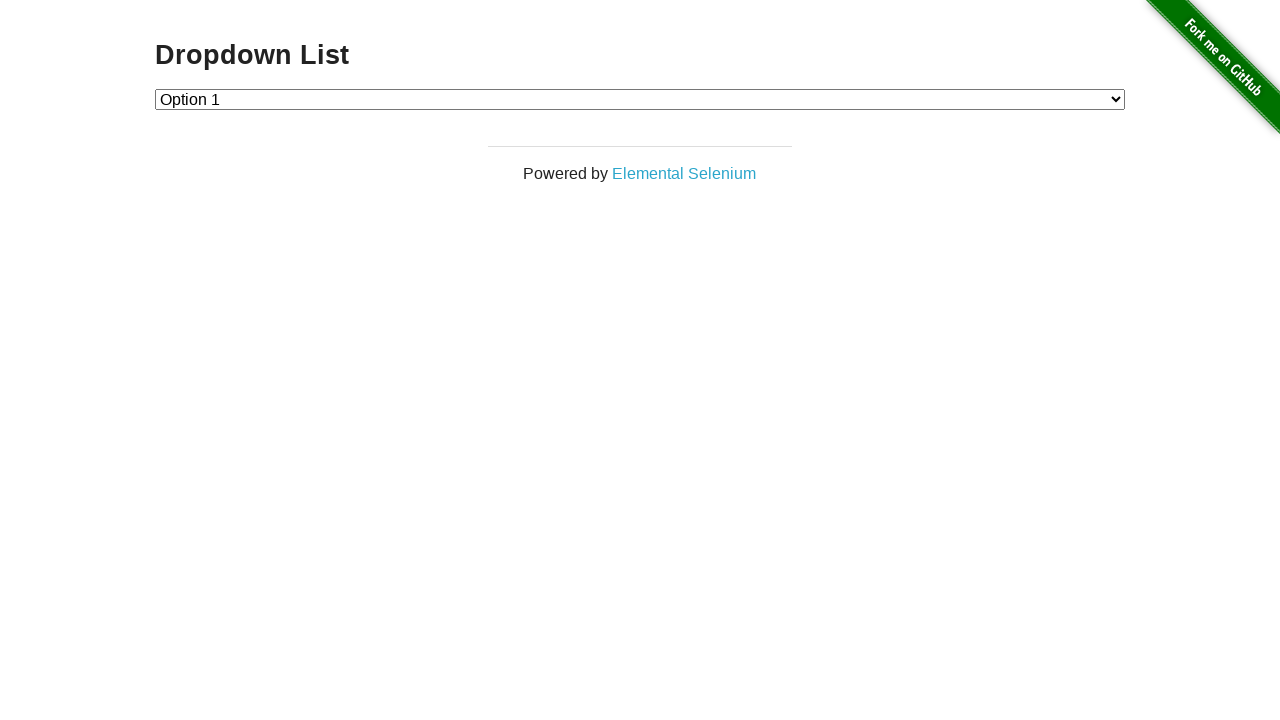

Retrieved selected option text: Option 1
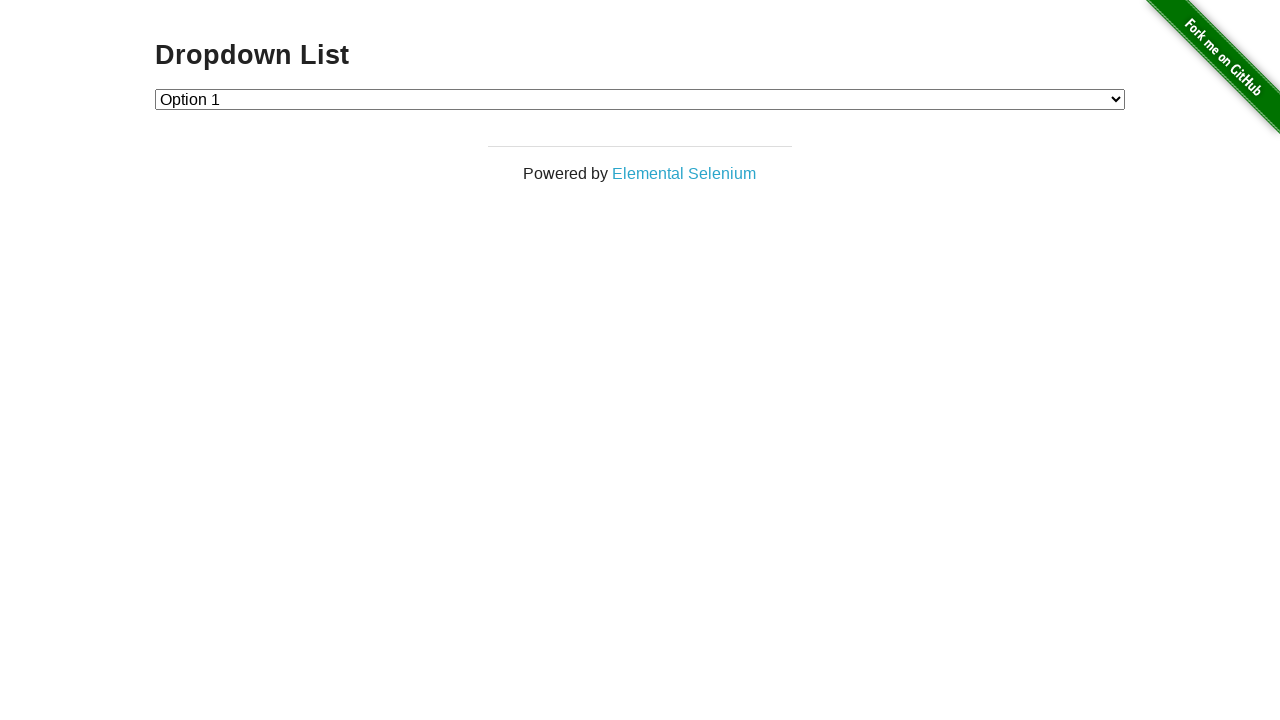

Retrieved all dropdown options: ['Please select an option', 'Option 1', 'Option 2']
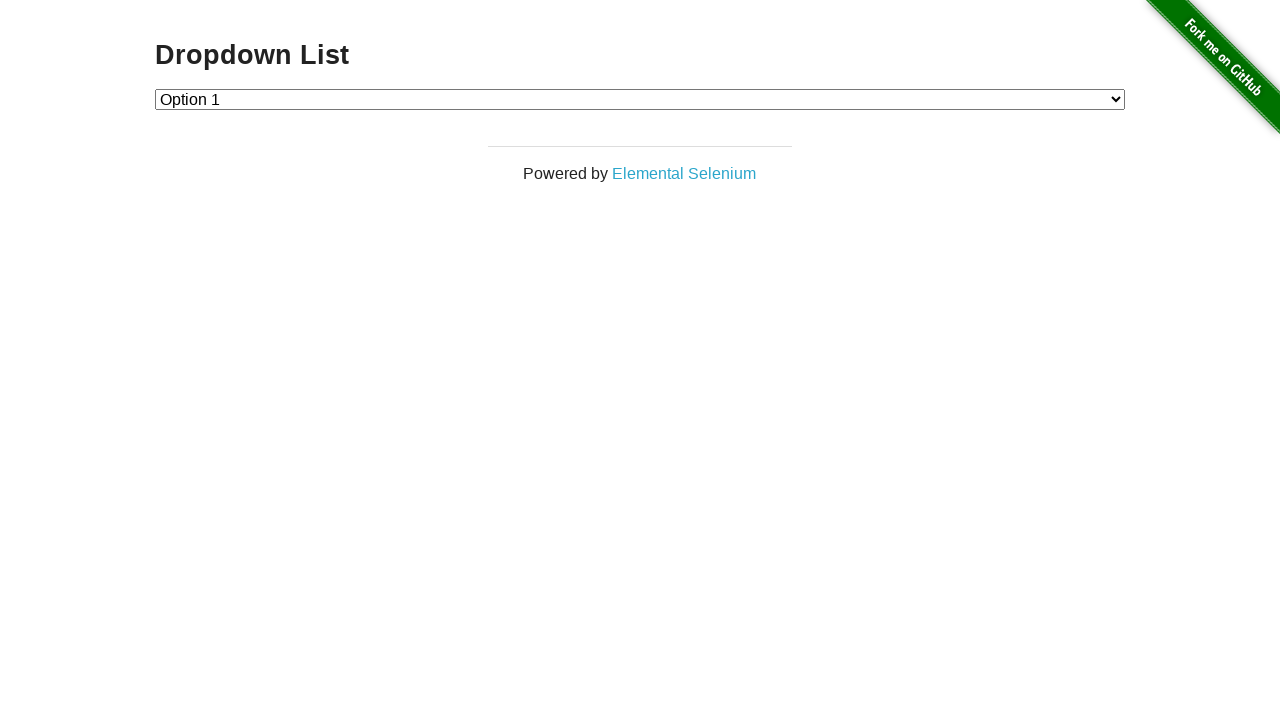

Verified dropdown contains 3 items
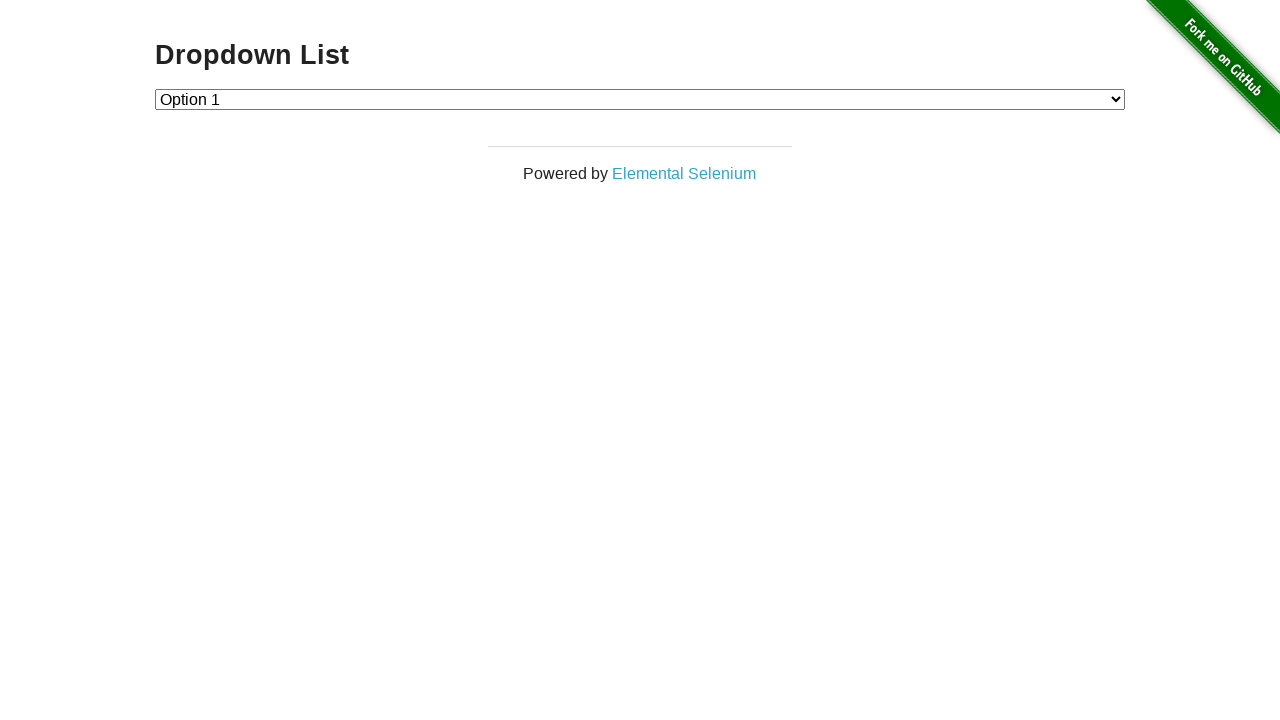

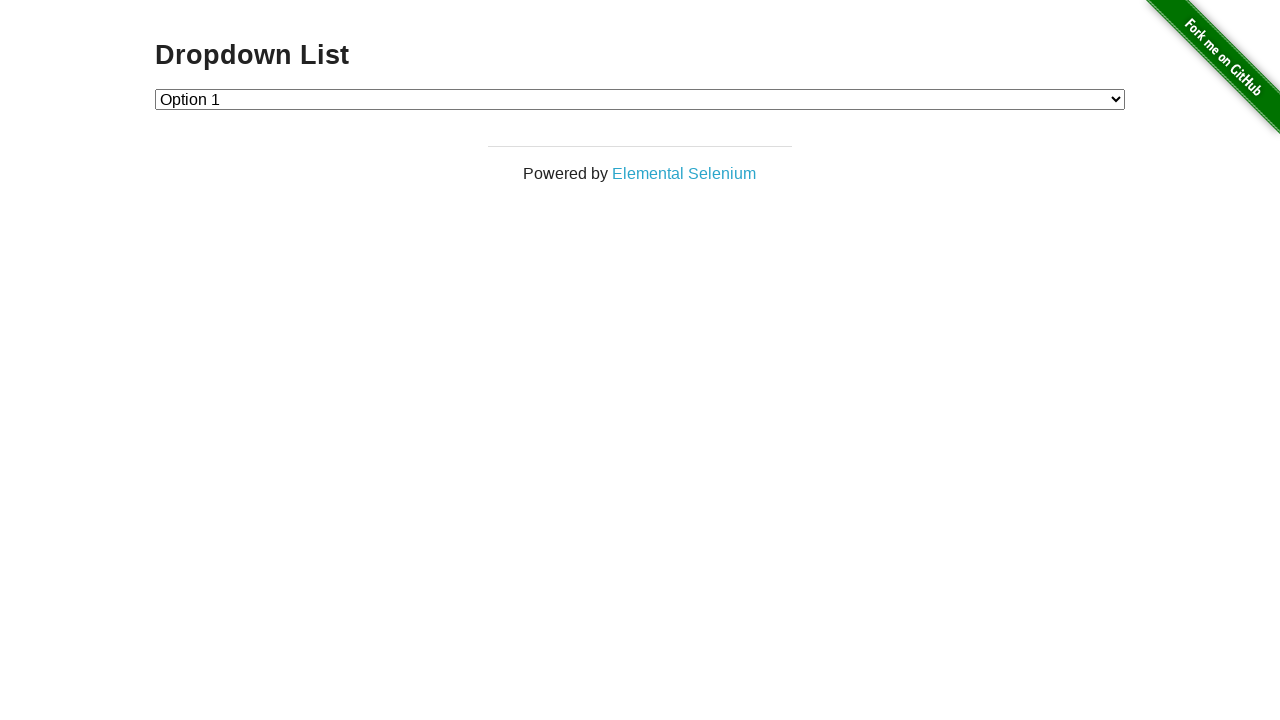